Navigates to Flipkart homepage and verifies the page loads successfully

Starting URL: https://www.flipkart.com/

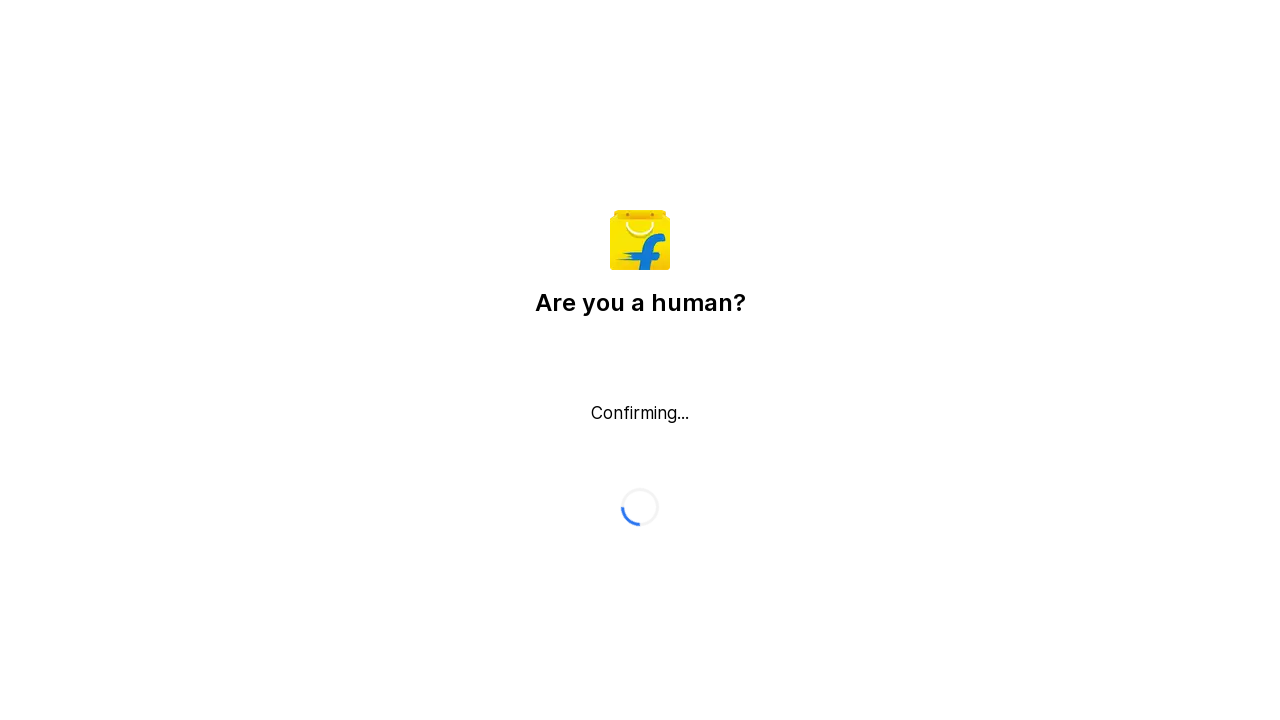

Waited for page to load (domcontentloaded state)
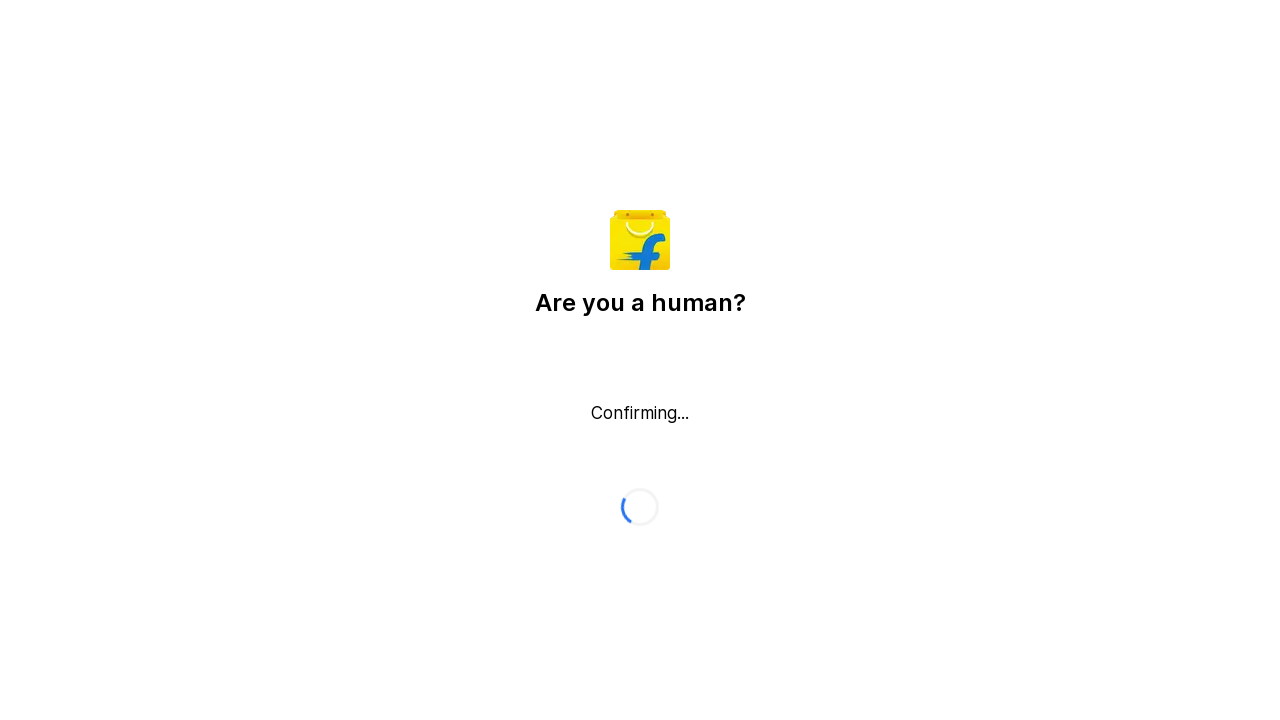

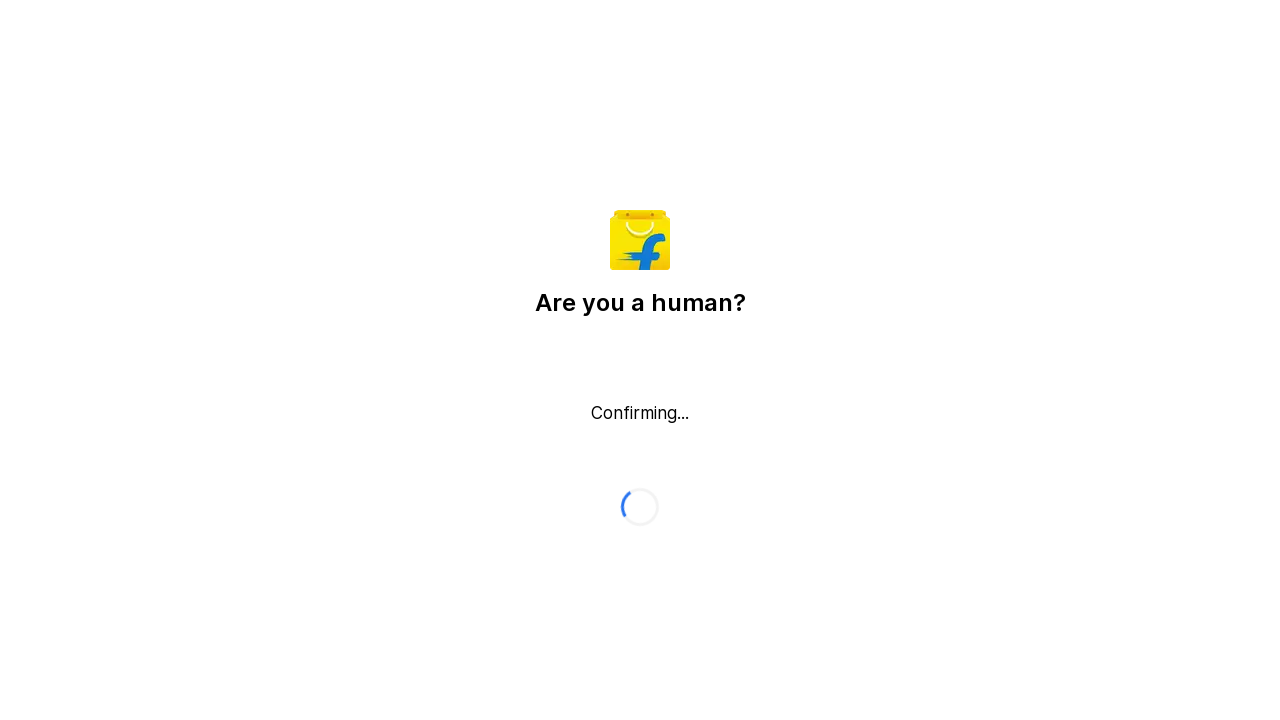